Tests dynamic dropdown selection for departure and destination cities using index-based selectors

Starting URL: https://rahulshettyacademy.com/dropdownsPractise/

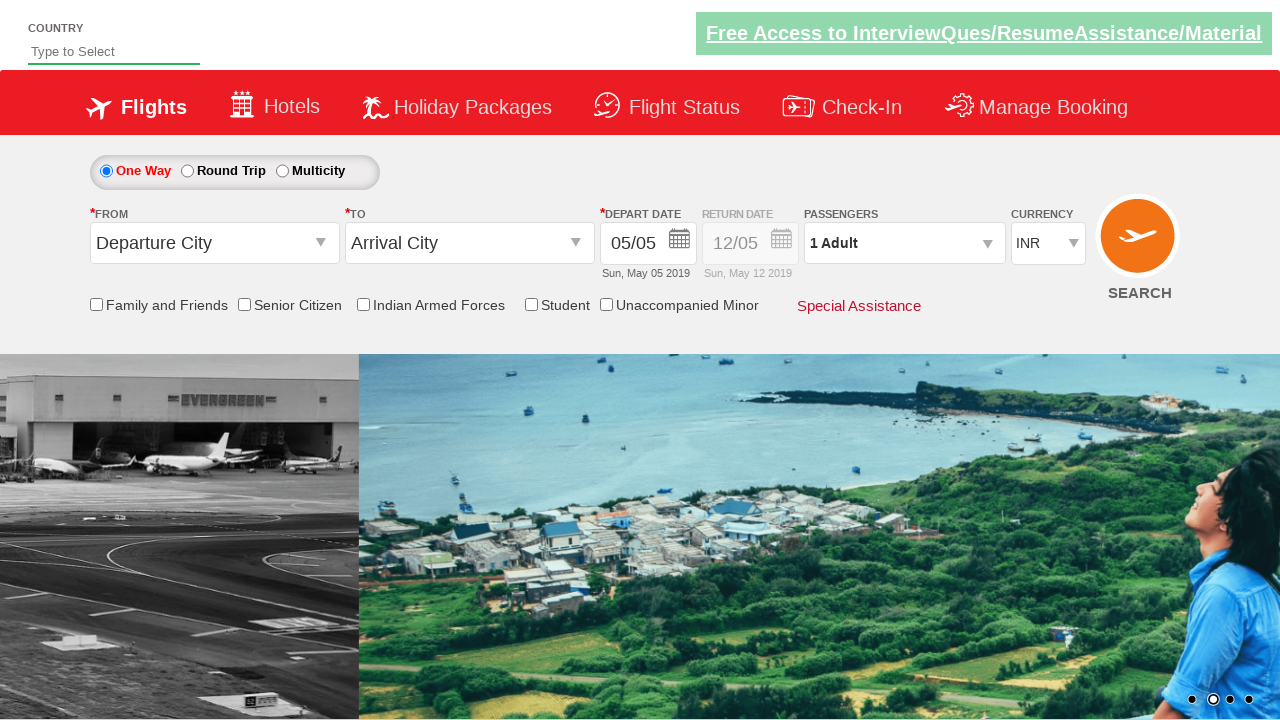

Clicked on departure city input to open dropdown at (214, 243) on input[value='Departure City']
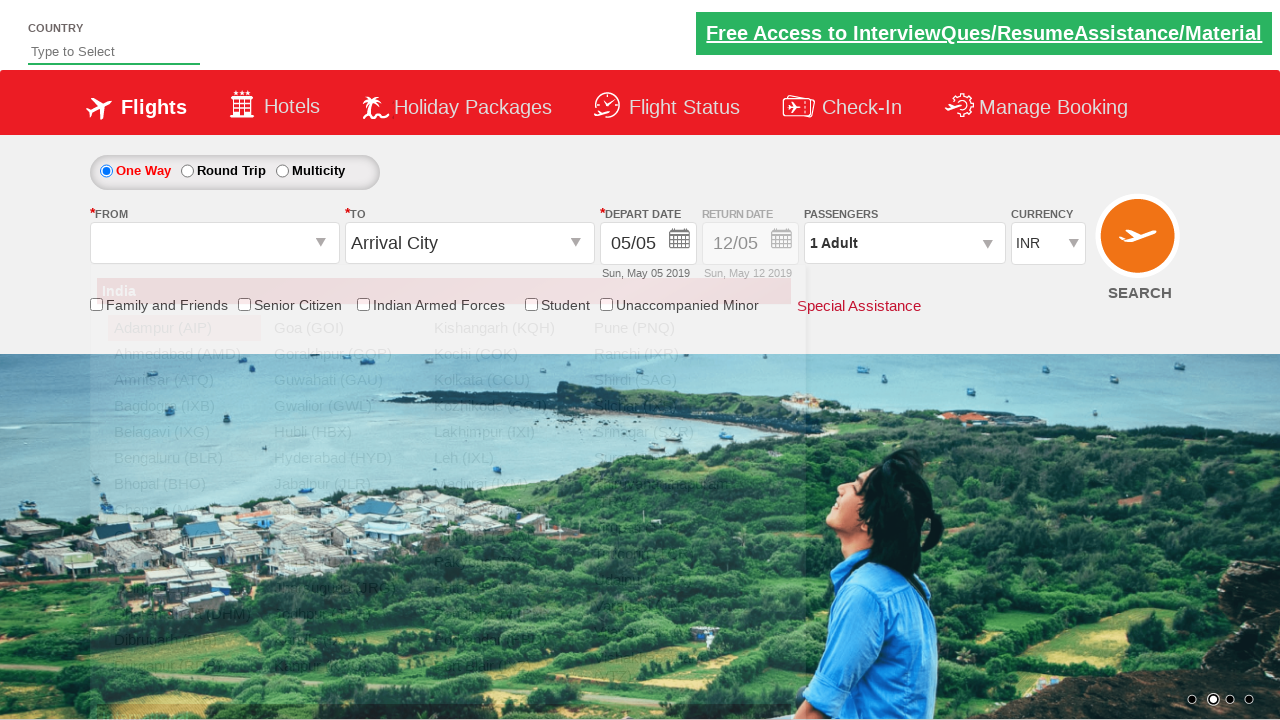

Selected Bengaluru (BLR) as departure city at (184, 458) on a:text(' Bengaluru (BLR)')
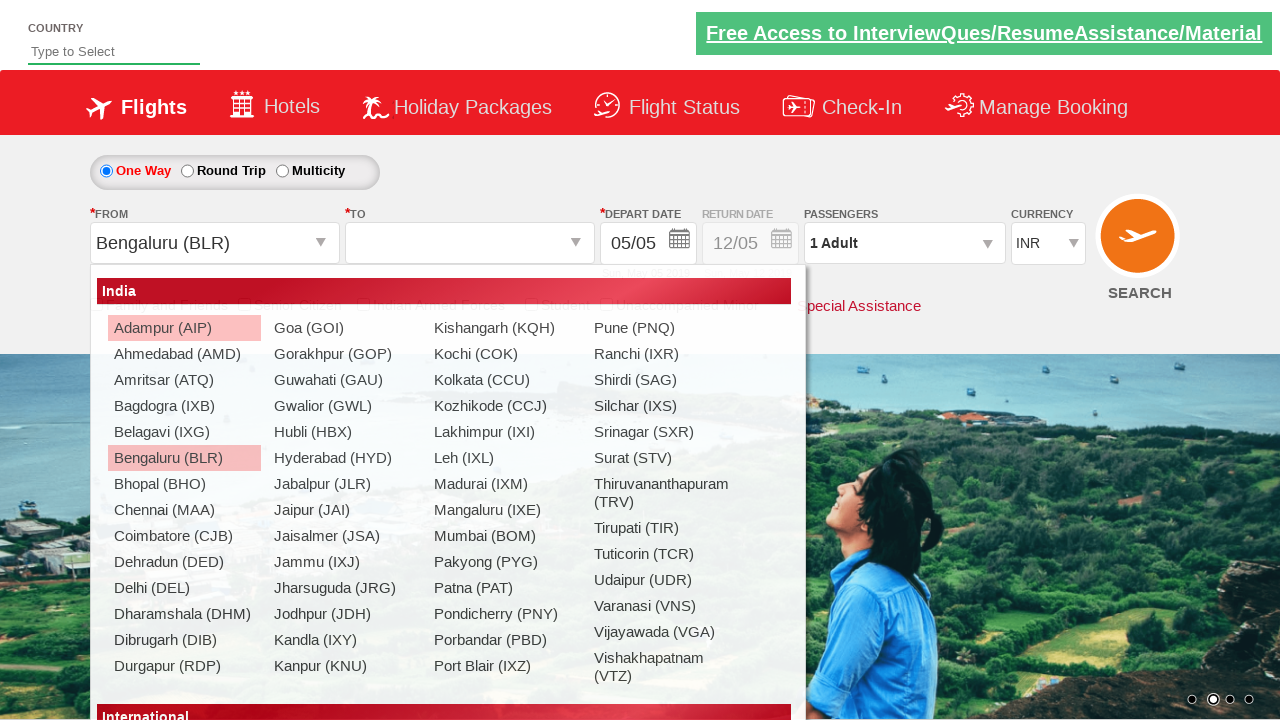

Selected Chennai (MAA) as destination city at (439, 484) on (//a[@value='MAA'])[2]
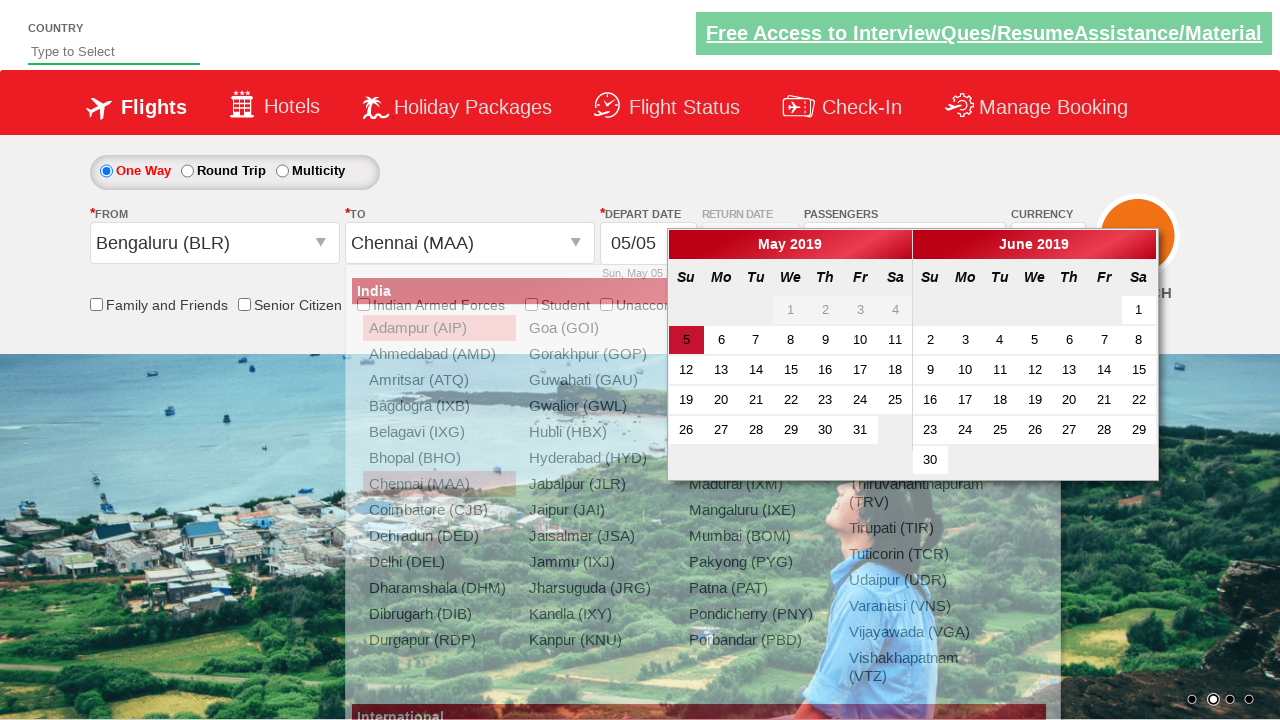

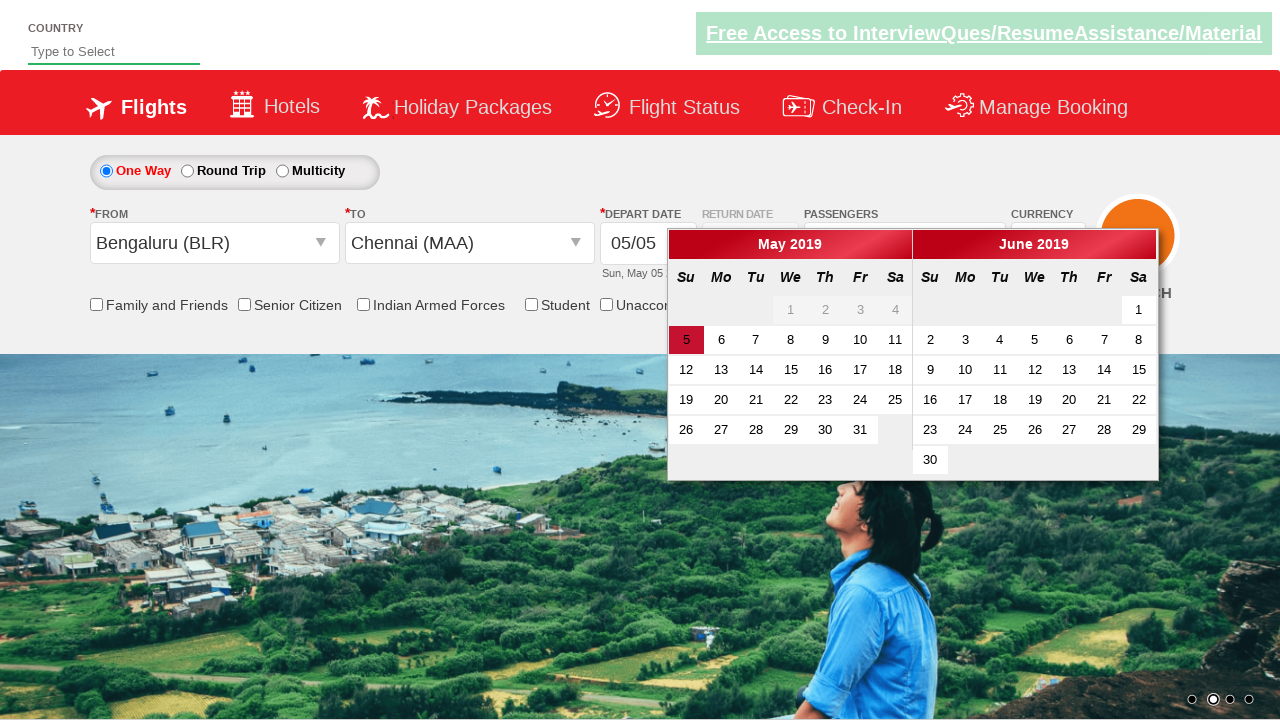